Tests filling out personal information fields (first name, last name, job title) in a web form

Starting URL: https://formy-project.herokuapp.com/

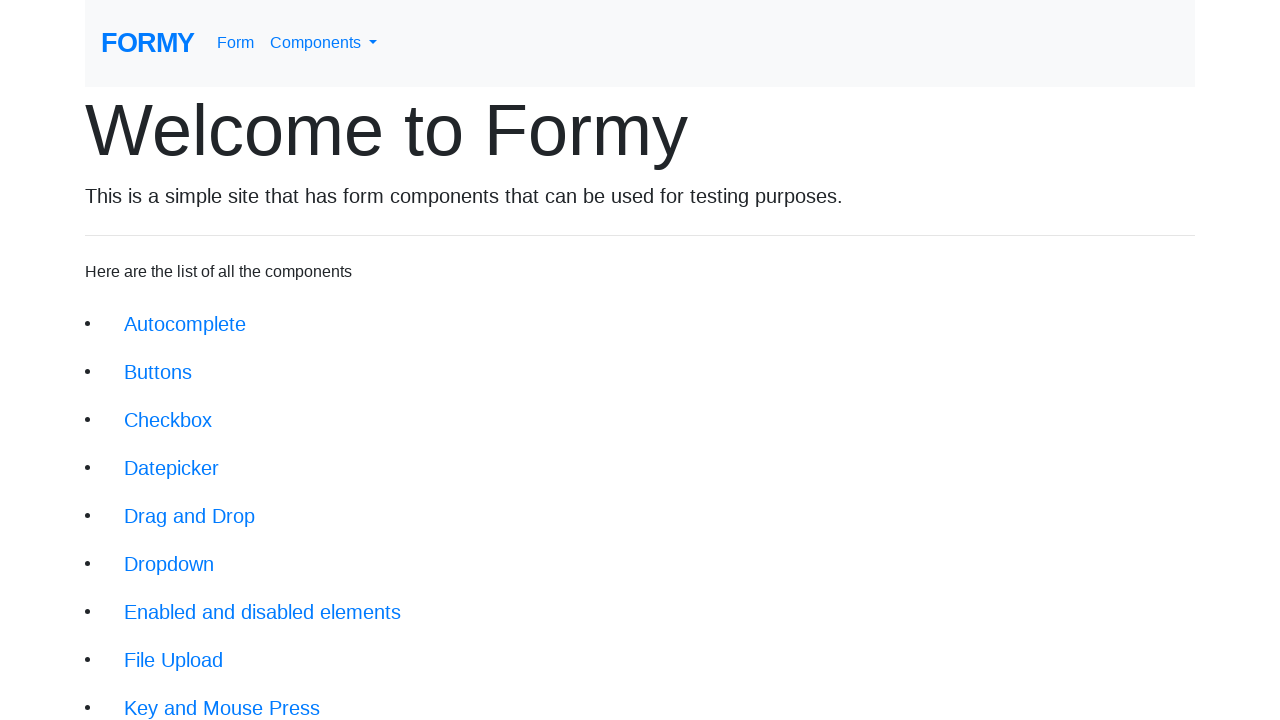

Clicked on Web Form link at (216, 696) on xpath=/html/body/div/div/li[14]/a
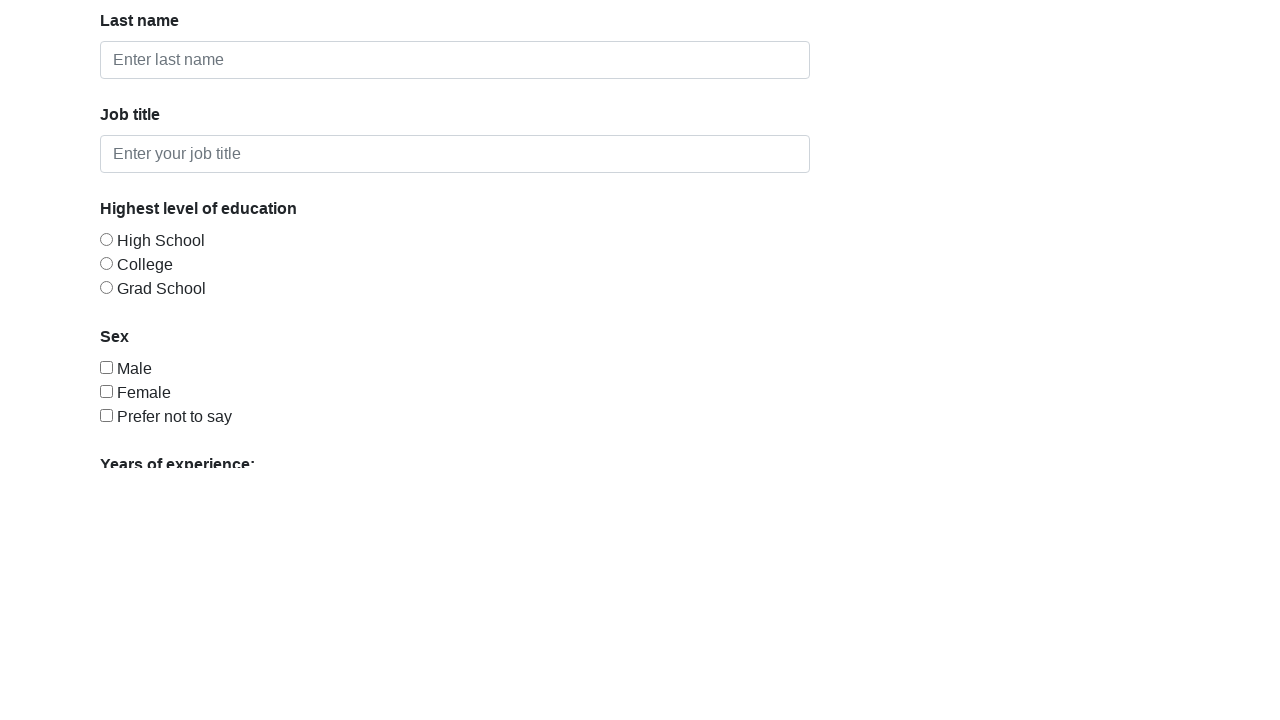

Filled first name field with 'DAN' on xpath=//*[@id="first-name"]
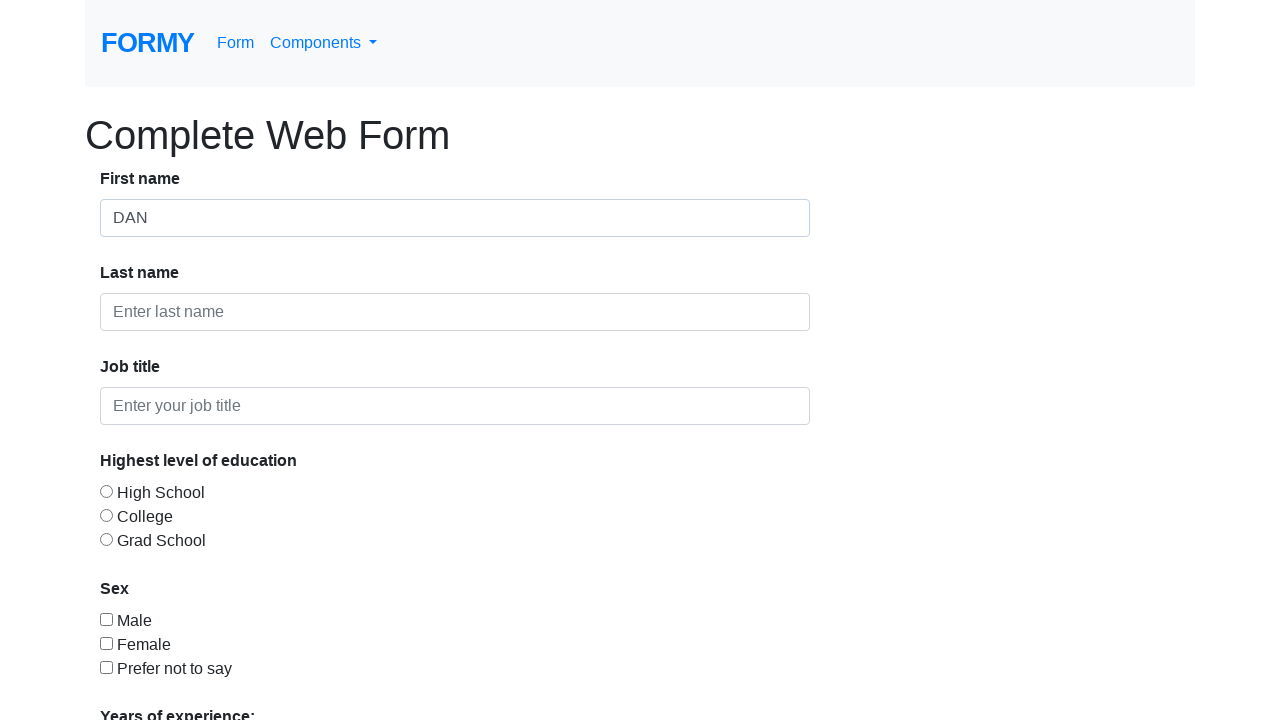

Filled last name field with 'TUDORACHE' on xpath=//*[@id="last-name"]
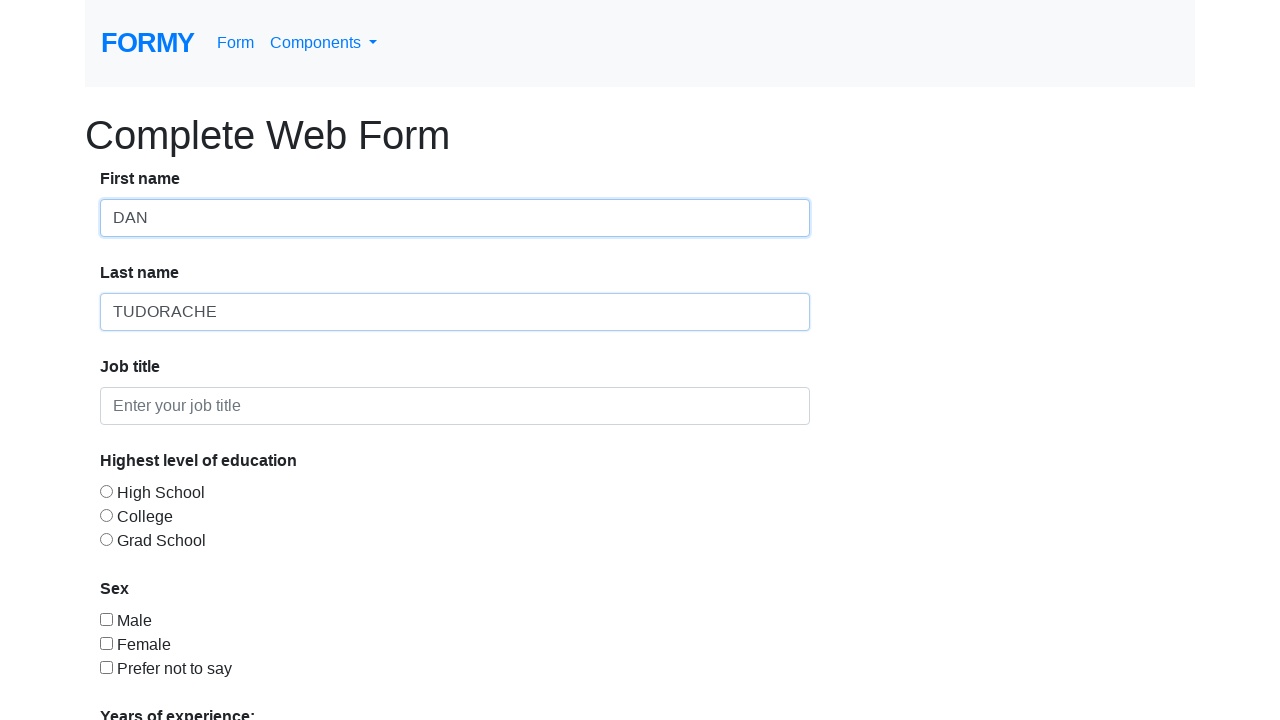

Filled job title field with 'Tester Automat' on xpath=//*[@id="job-title"]
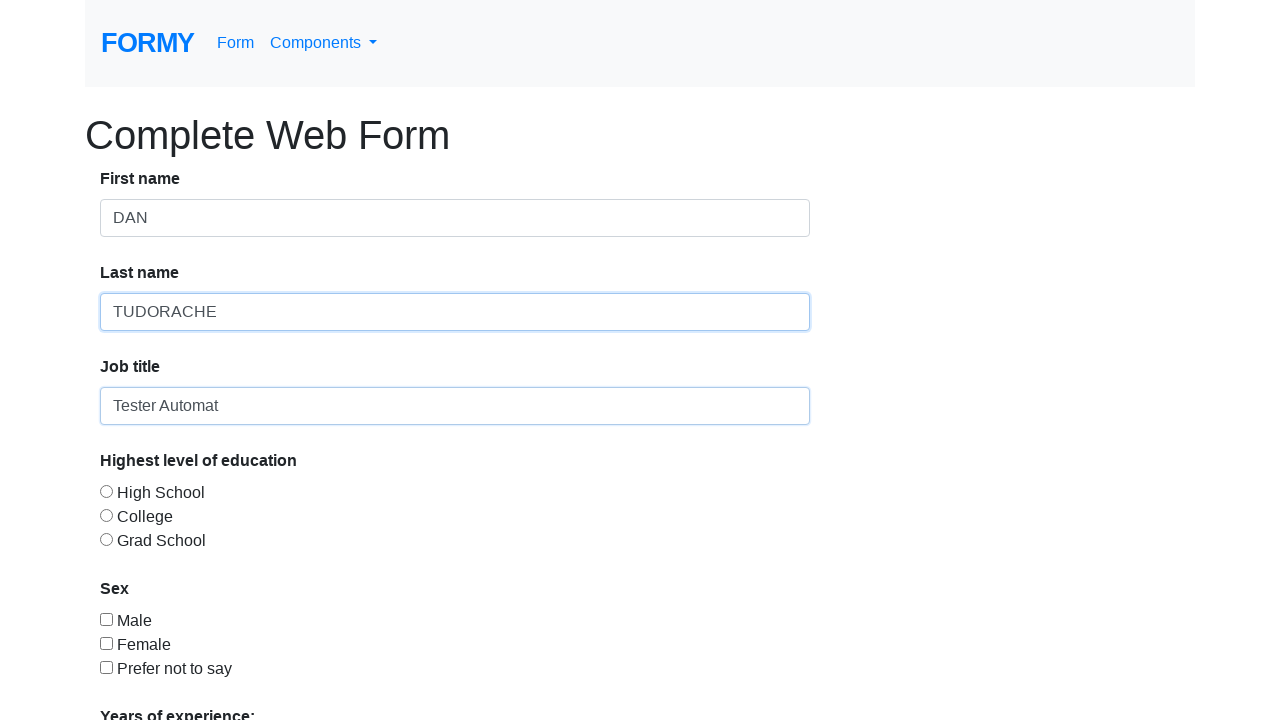

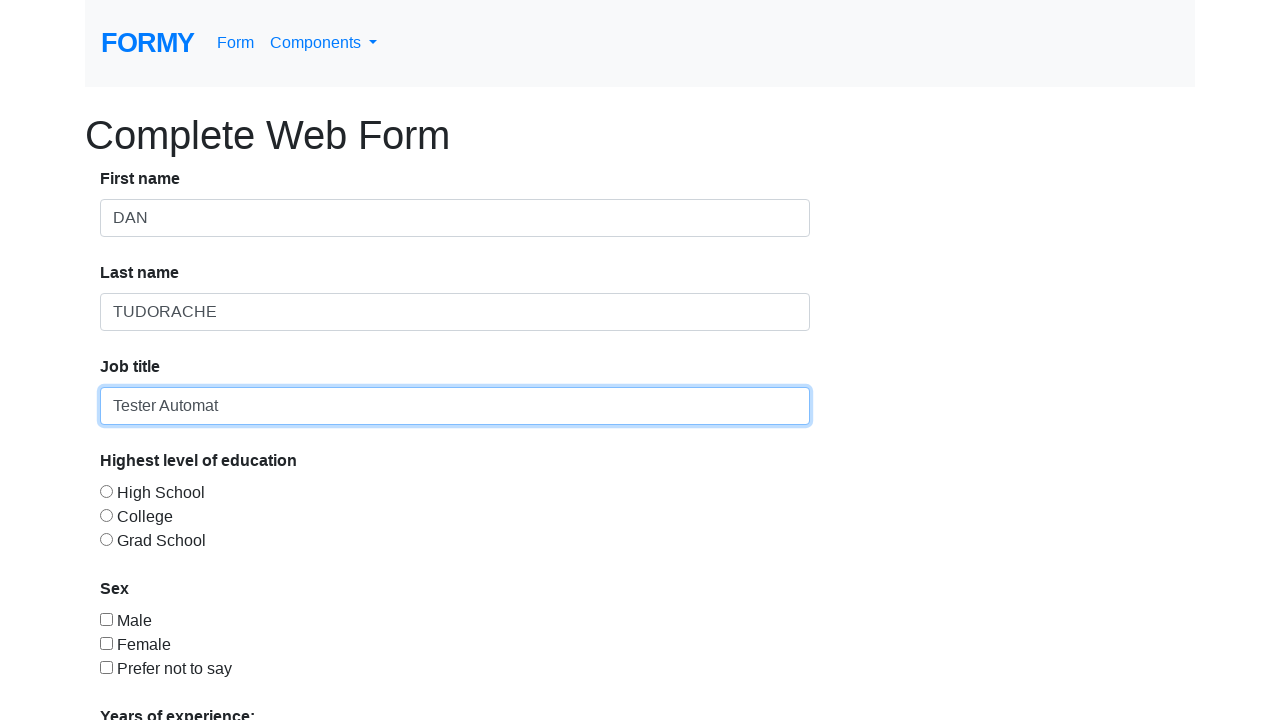